Tests checkbox selection functionality by clicking through three checkbox options

Starting URL: https://rahulshettyacademy.com/AutomationPractice/

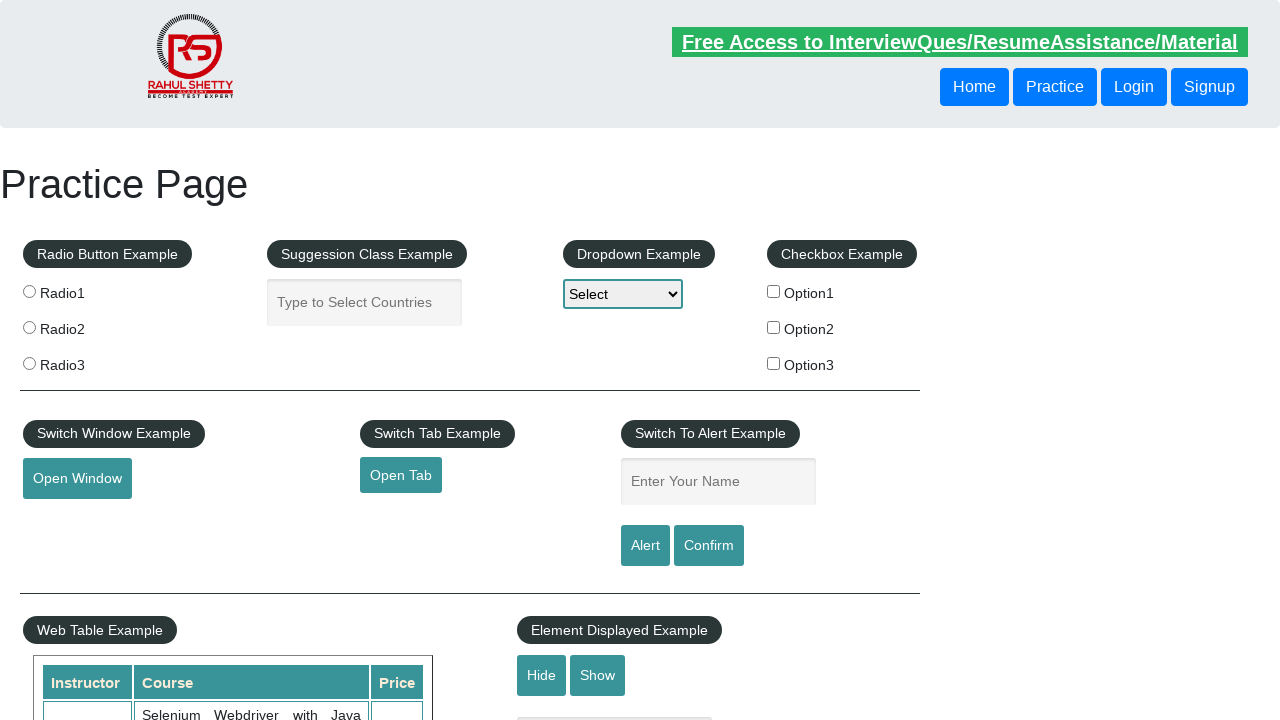

Clicked first checkbox option (checkBoxOption1) at (774, 291) on #checkBoxOption1
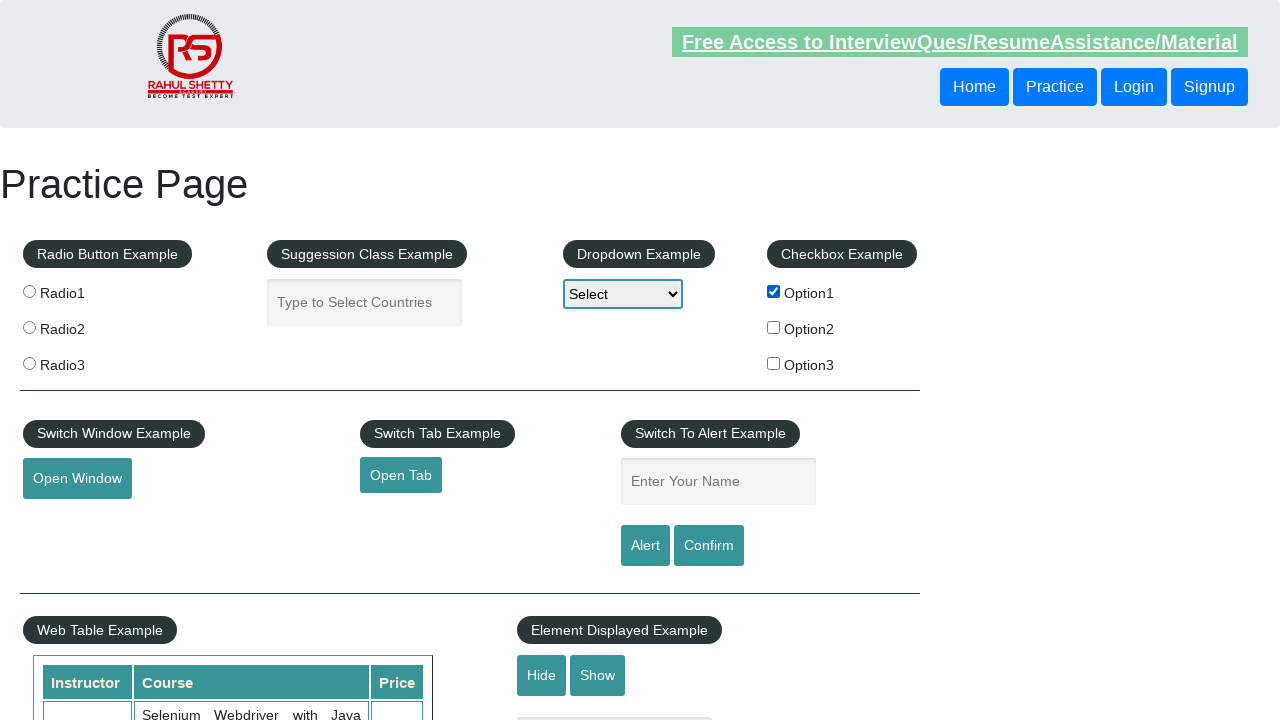

Clicked second checkbox option (checkBoxOption2) at (774, 327) on #checkBoxOption2
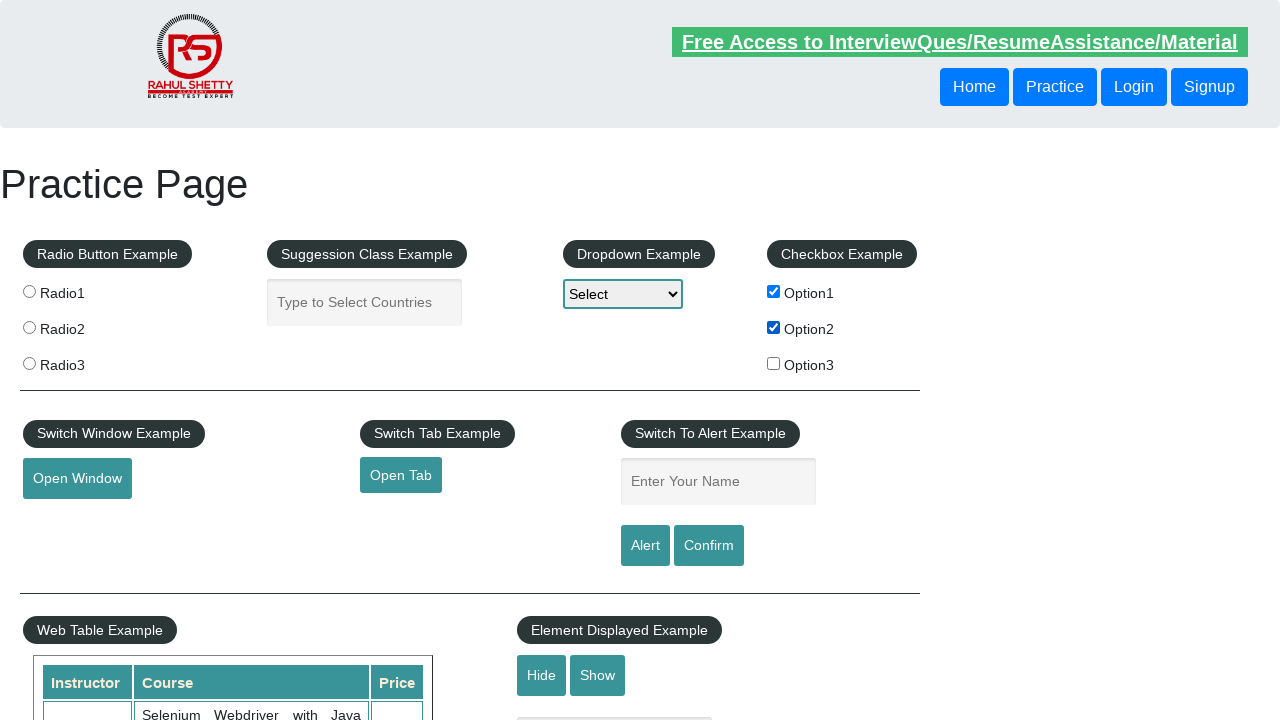

Clicked third checkbox option (checkBoxOption3) at (774, 363) on #checkBoxOption3
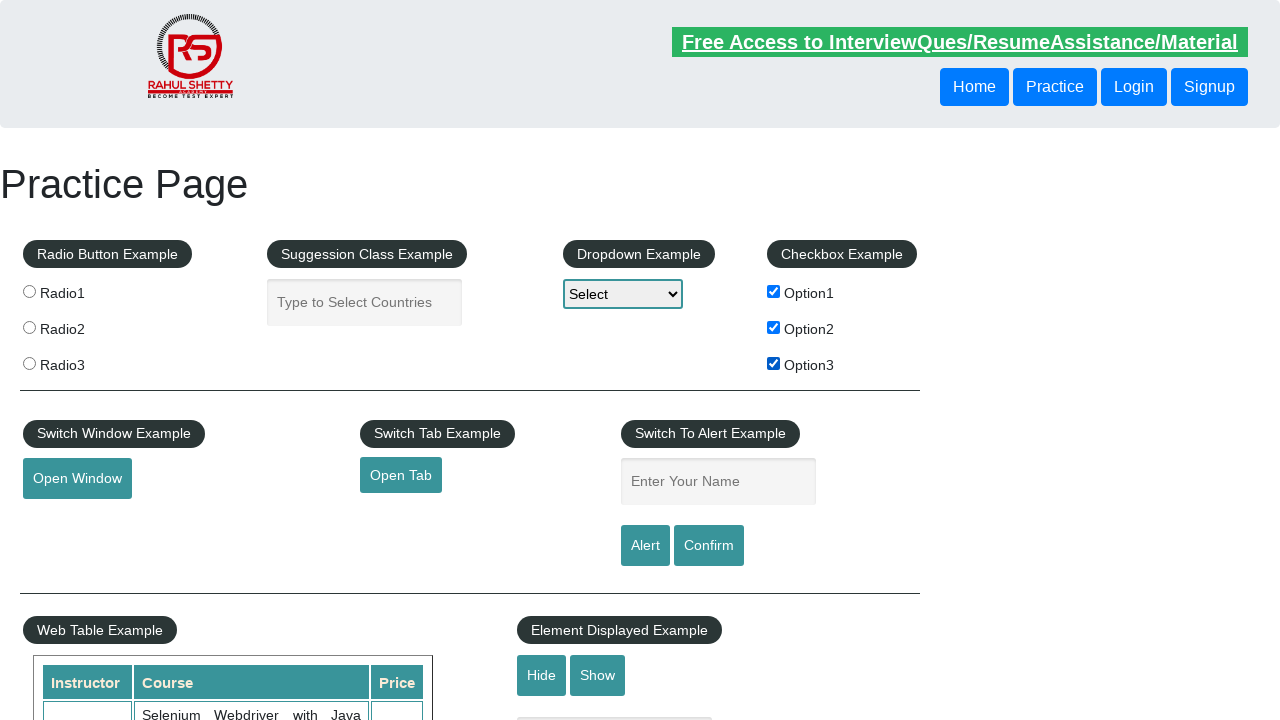

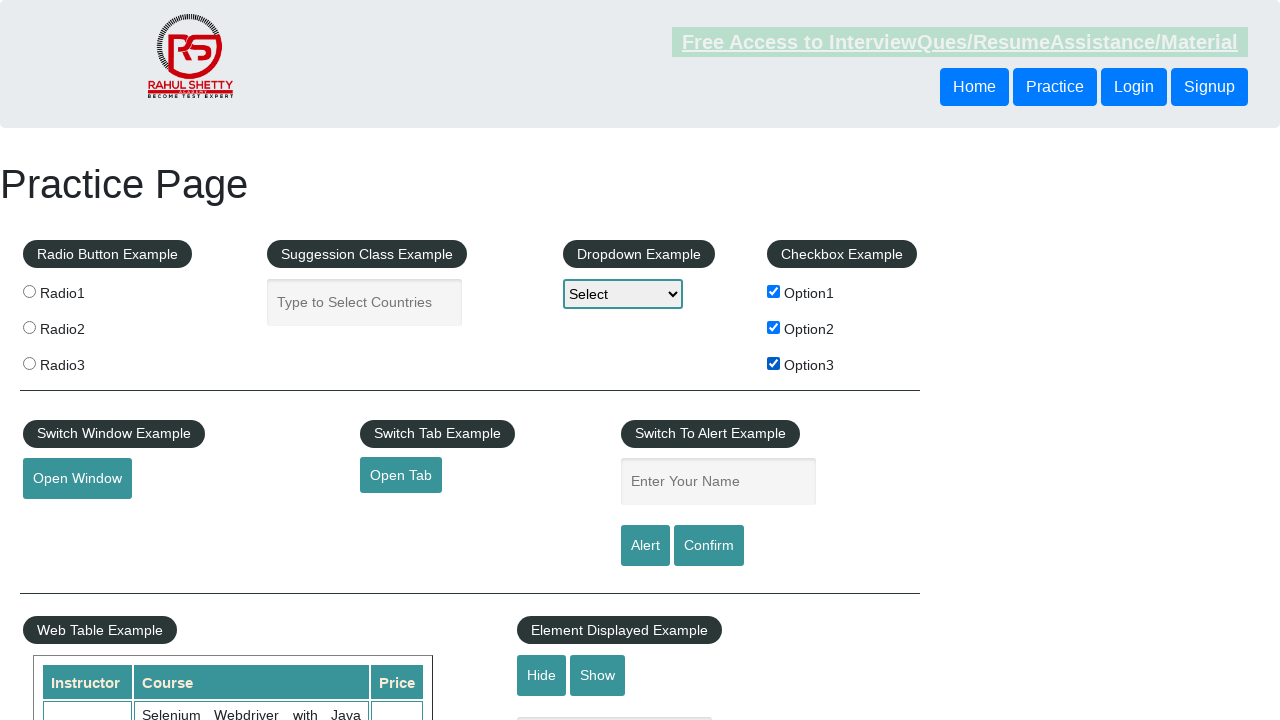